Tests the search functionality on python.org by searching for "pycon" and verifying results are returned

Starting URL: https://www.python.org

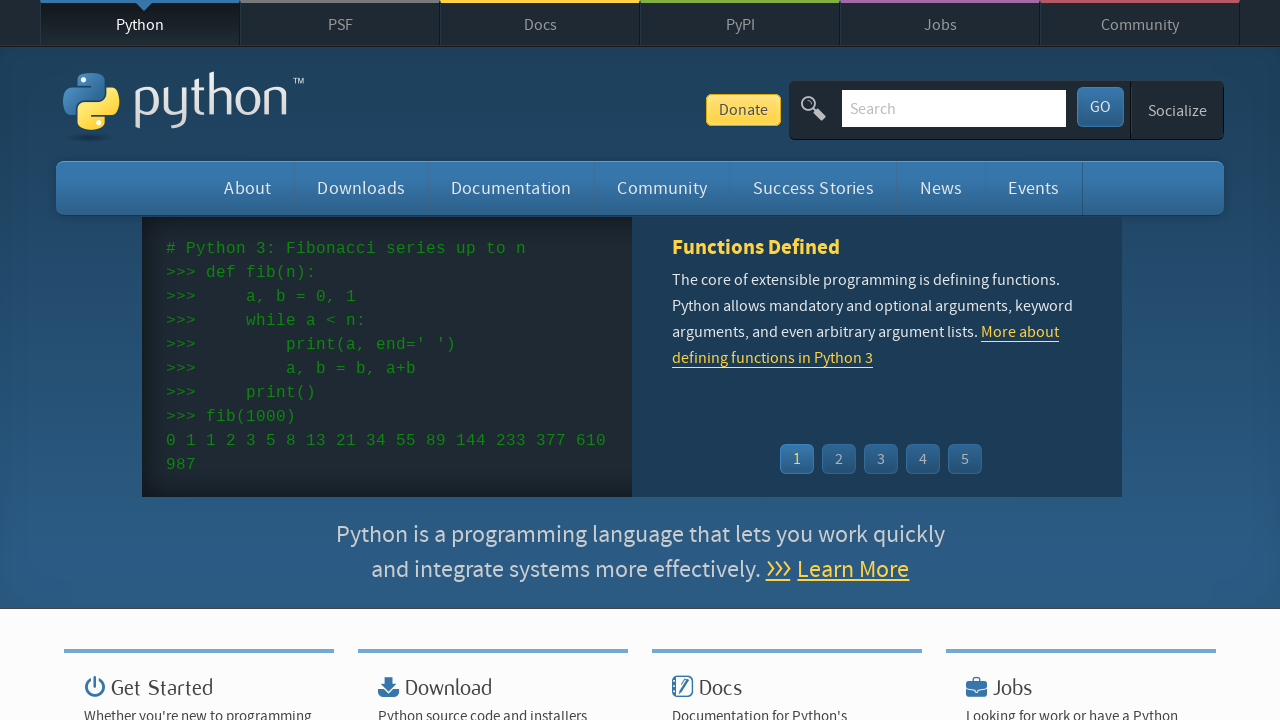

Filled search box with 'pycon' on input[name='q']
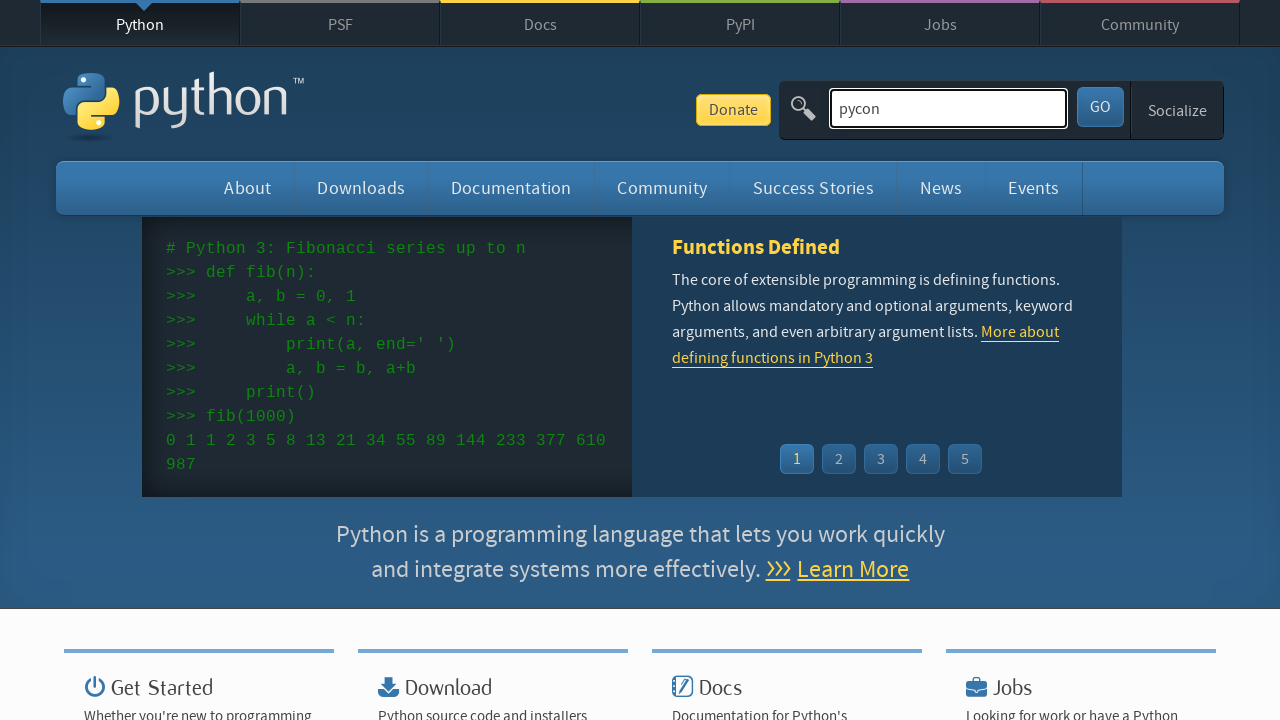

Pressed Enter to submit search query on input[name='q']
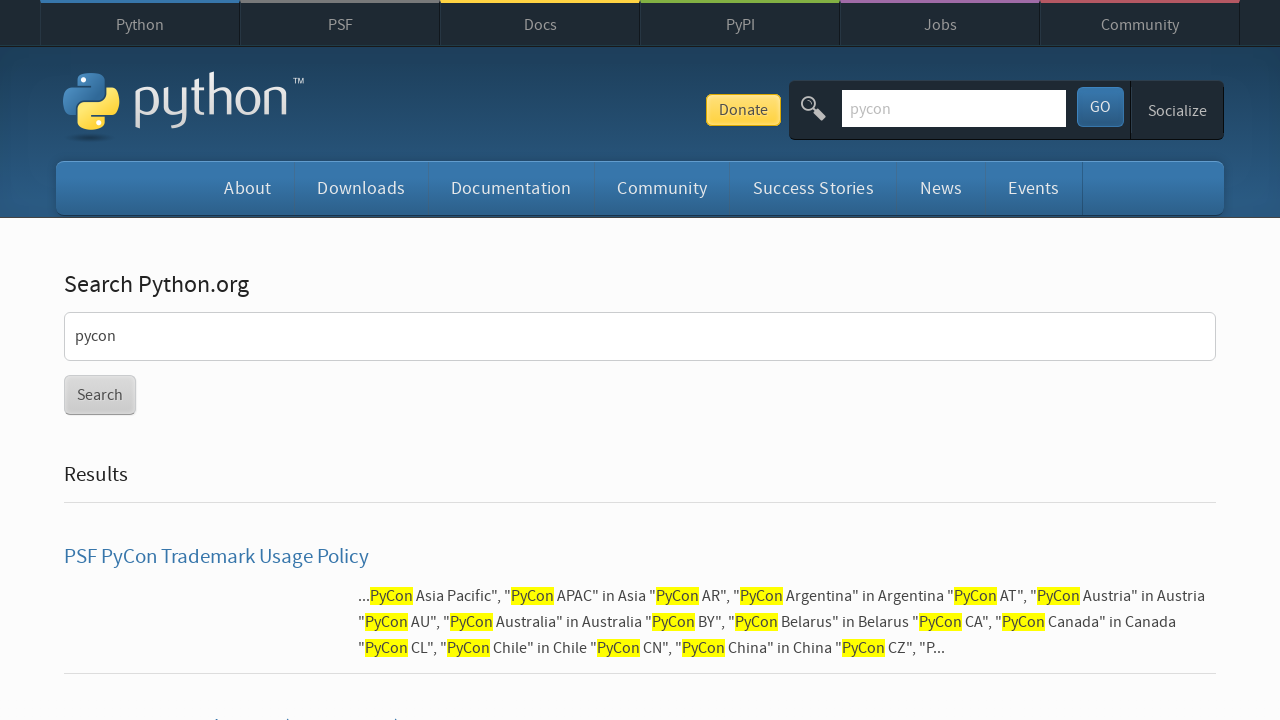

Search results page loaded (networkidle)
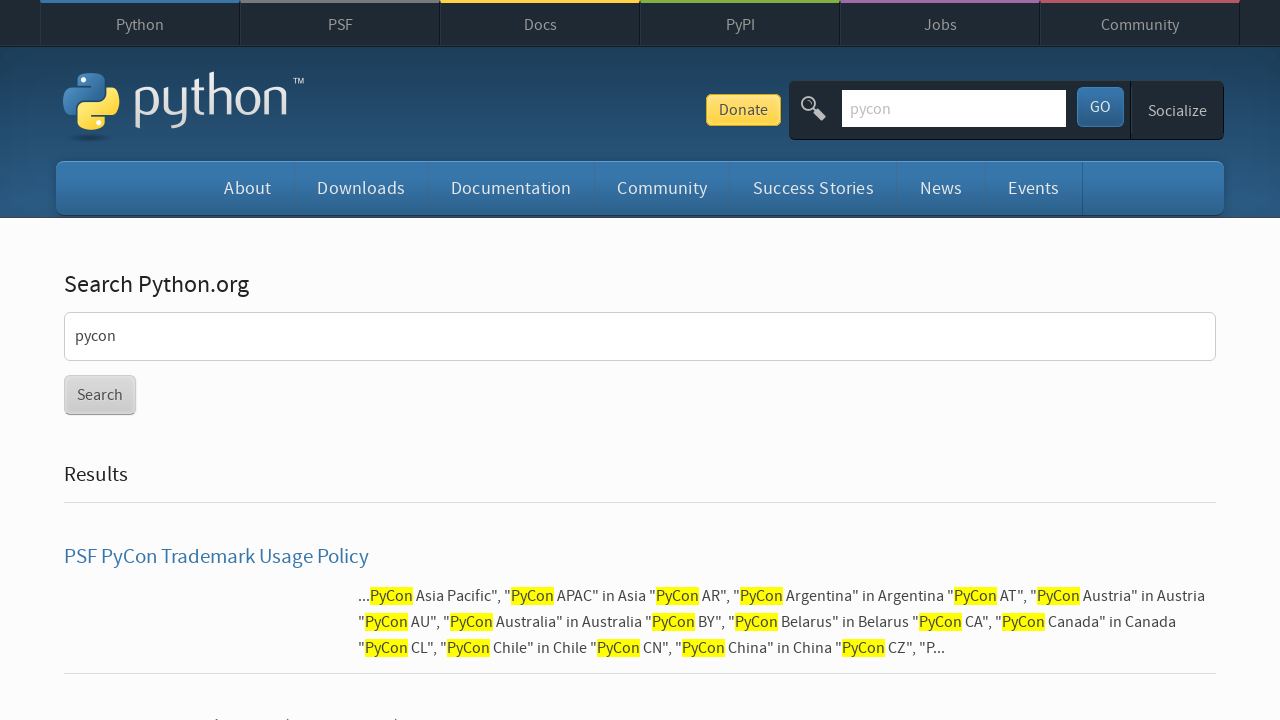

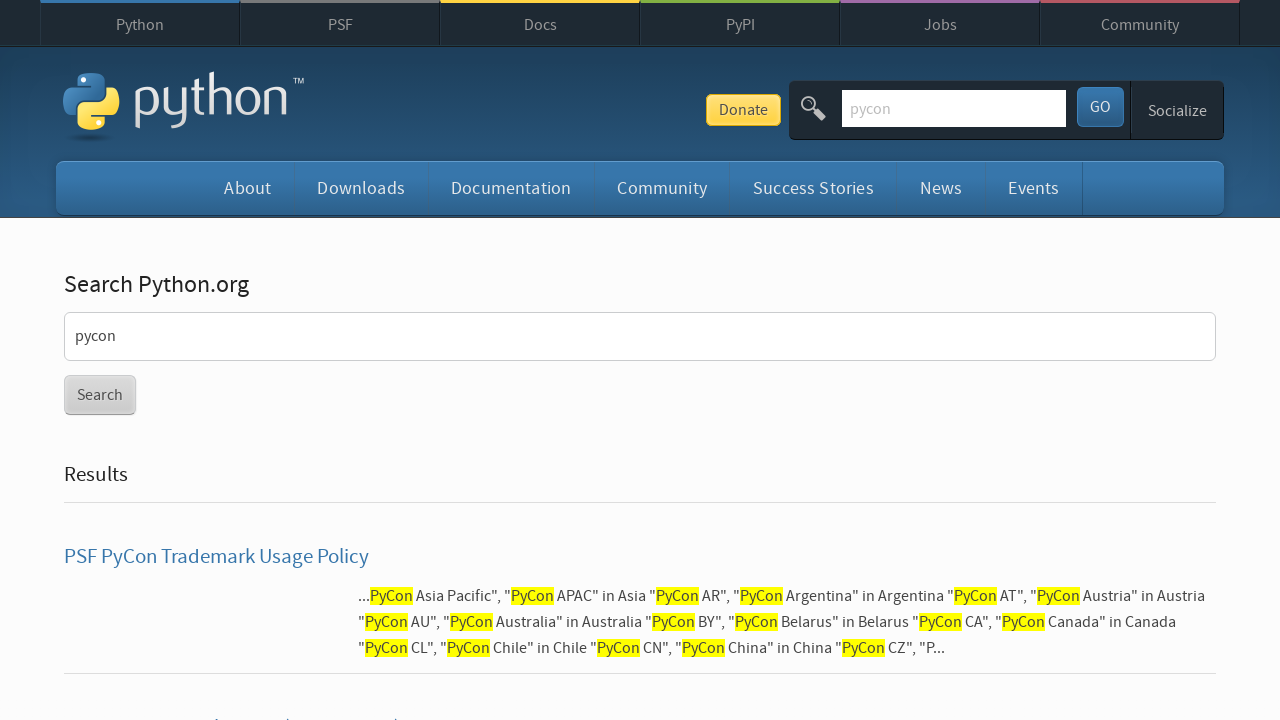